Tests a checkbox form by filling name and comment fields, selecting multiple checkboxes for reservations and food preferences, then submitting.

Starting URL: https://rori4.github.io/selenium-practice/#/pages/practice/simple-registration

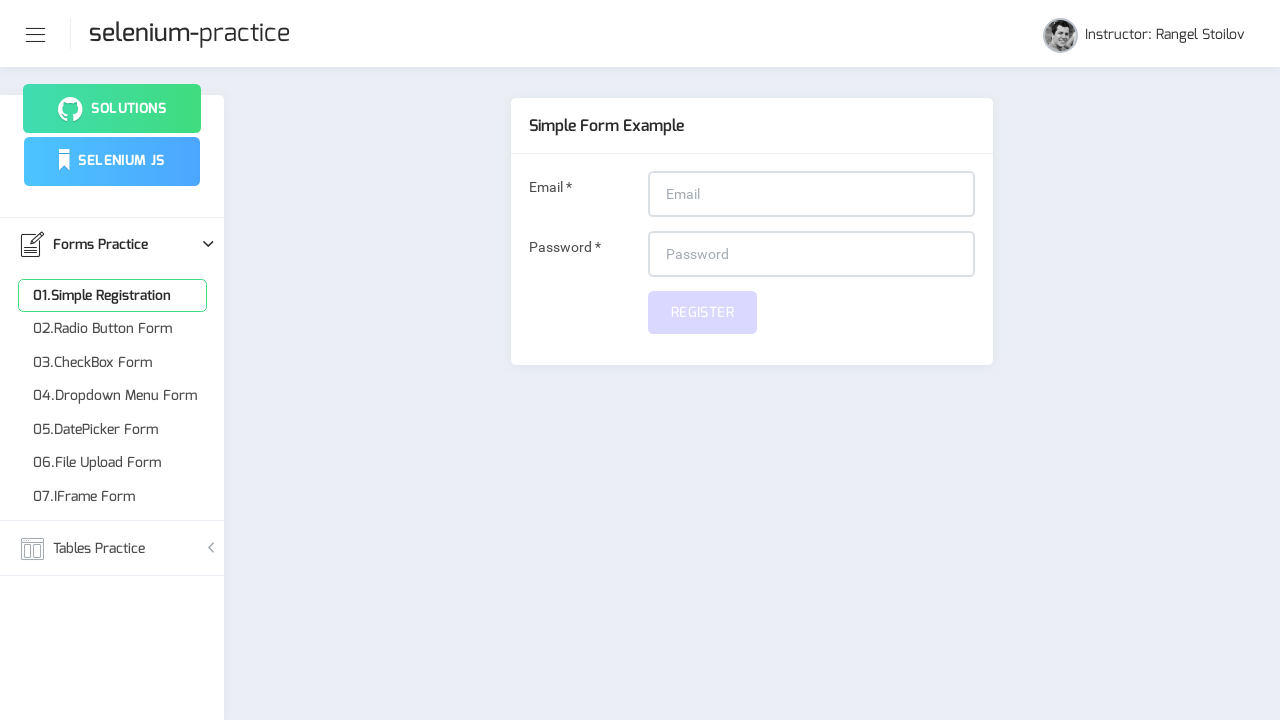

Clicked on Checkbox Form menu item at (112, 363) on xpath=//ul[@class='menu-items']/li[1]/ul[contains(@class,'menu-item')]/li[3]
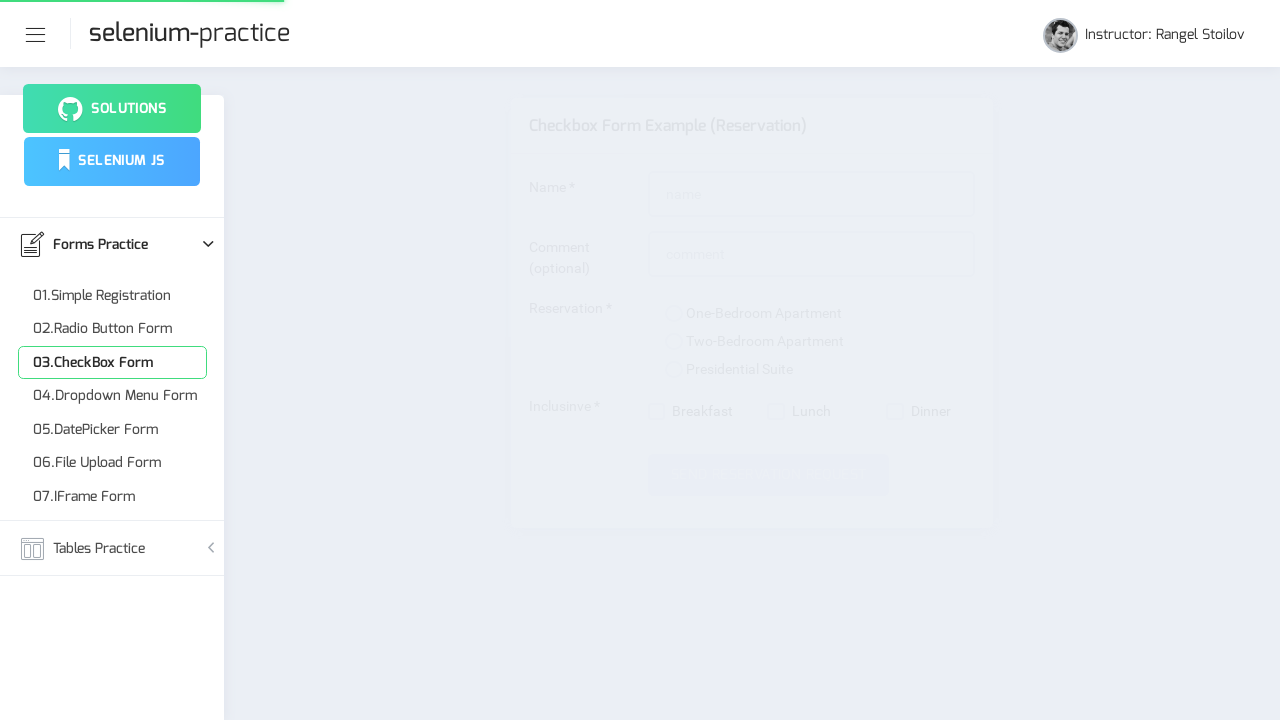

Filled name field with 'John Smith' on input#name
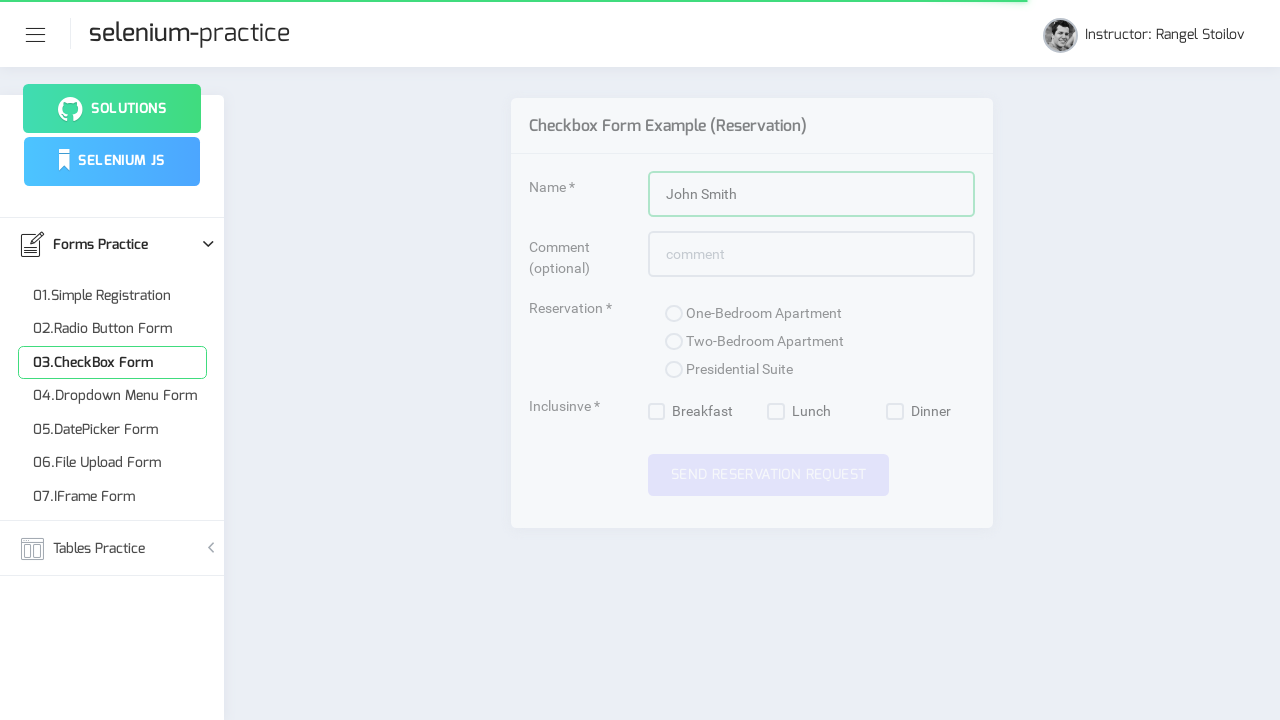

Filled comment field with 'Testing checkbox form functionality' on input#comment
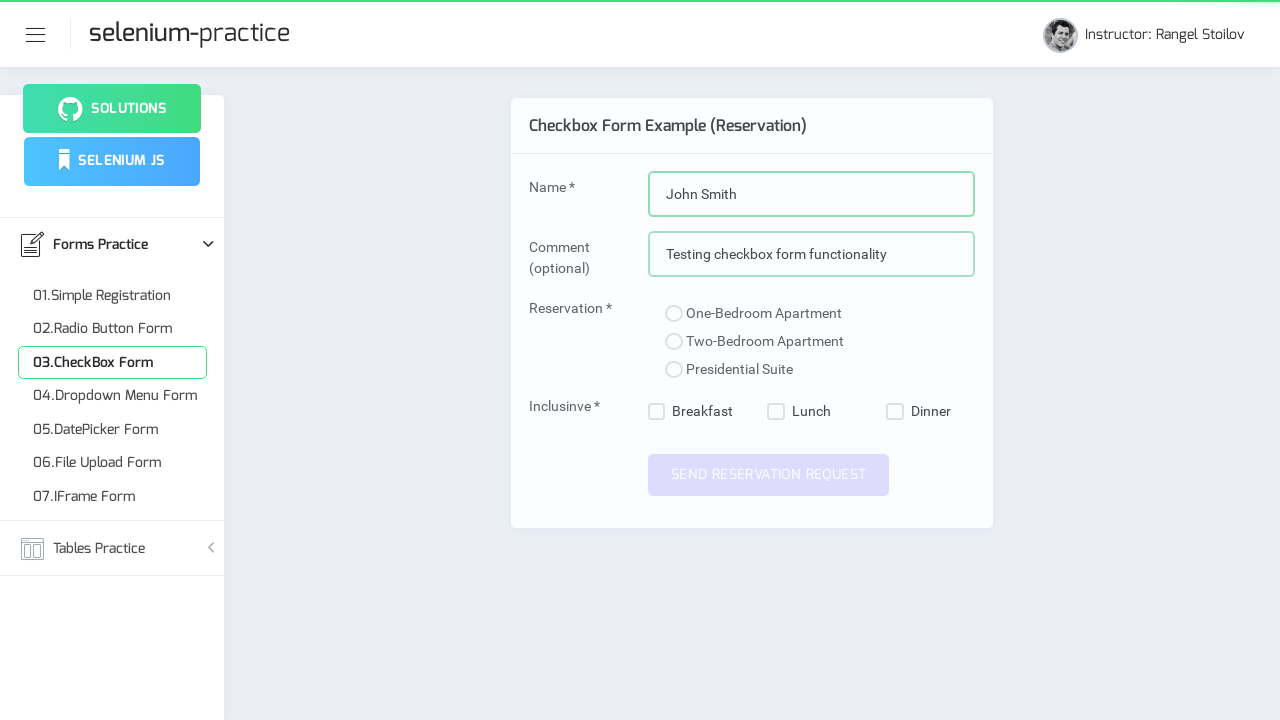

Selected reservation checkbox 1 at (674, 314) on //label[contains(text(),'Reservation')]/following::div/div[1]/label/span[1]
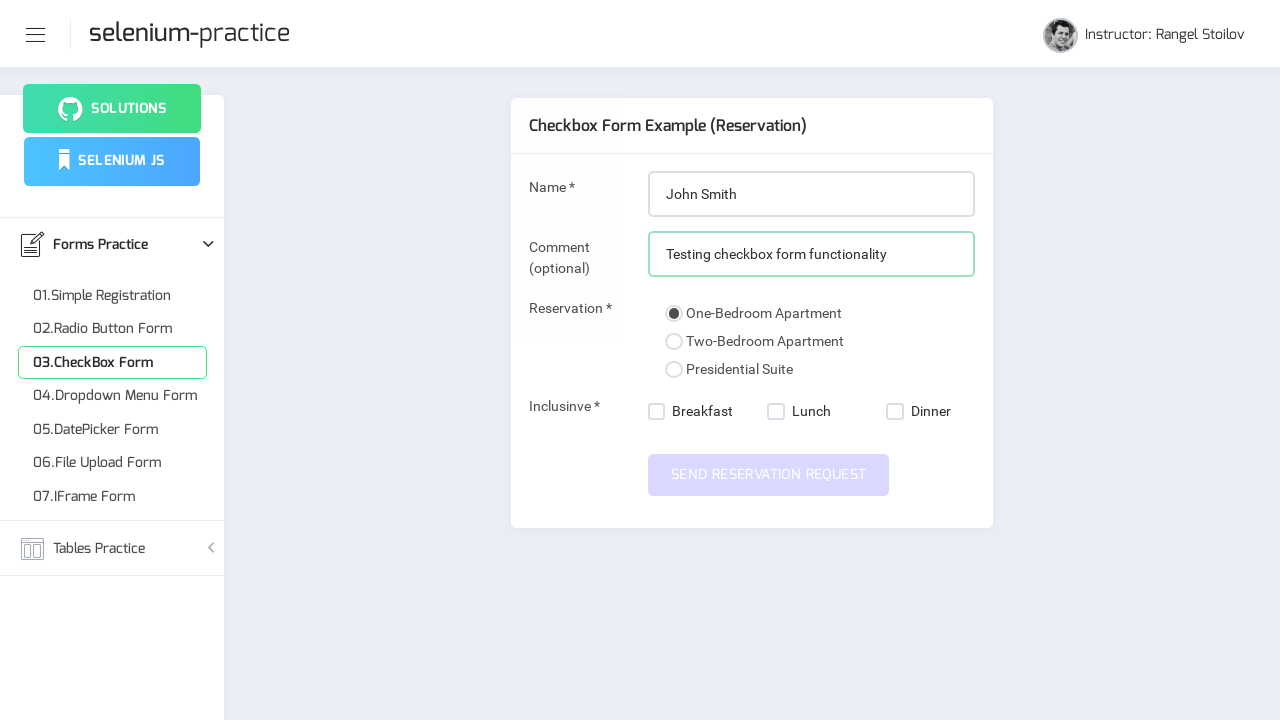

Selected reservation checkbox 2 at (674, 342) on //label[contains(text(),'Reservation')]/following::div/div[2]/label/span[1]
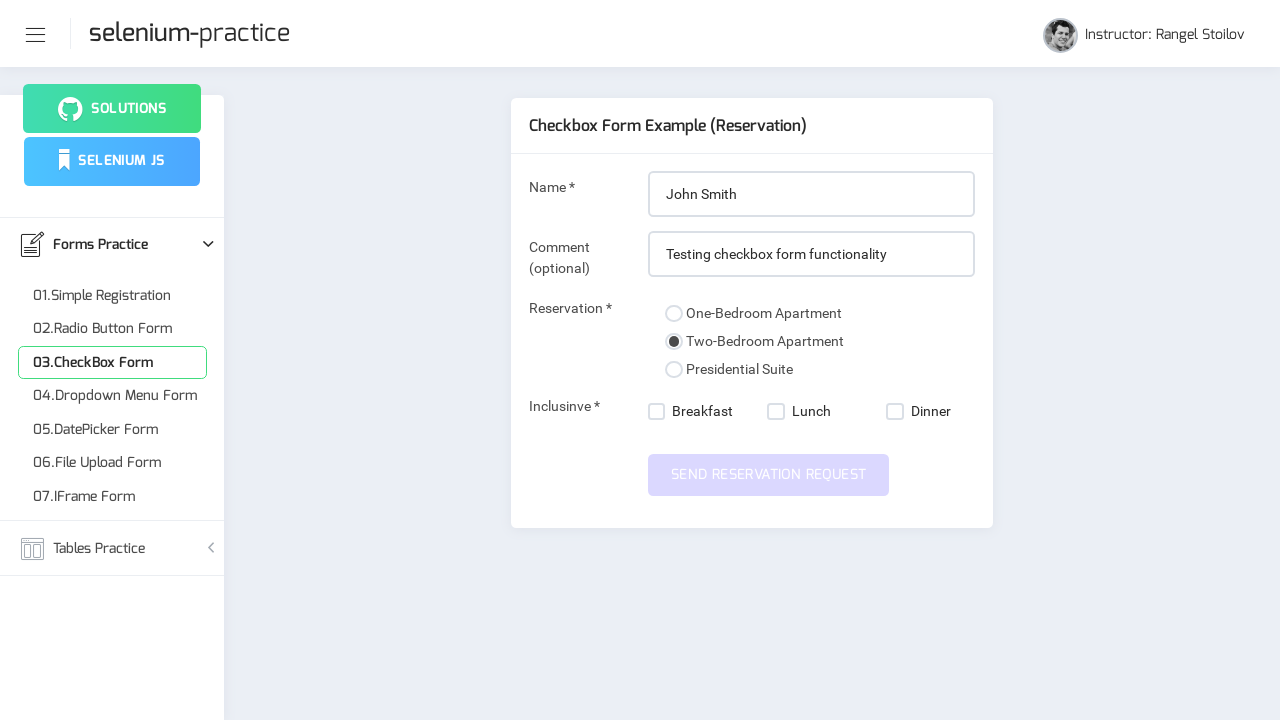

Selected reservation checkbox 3 at (674, 370) on //label[contains(text(),'Reservation')]/following::div/div[3]/label/span[1]
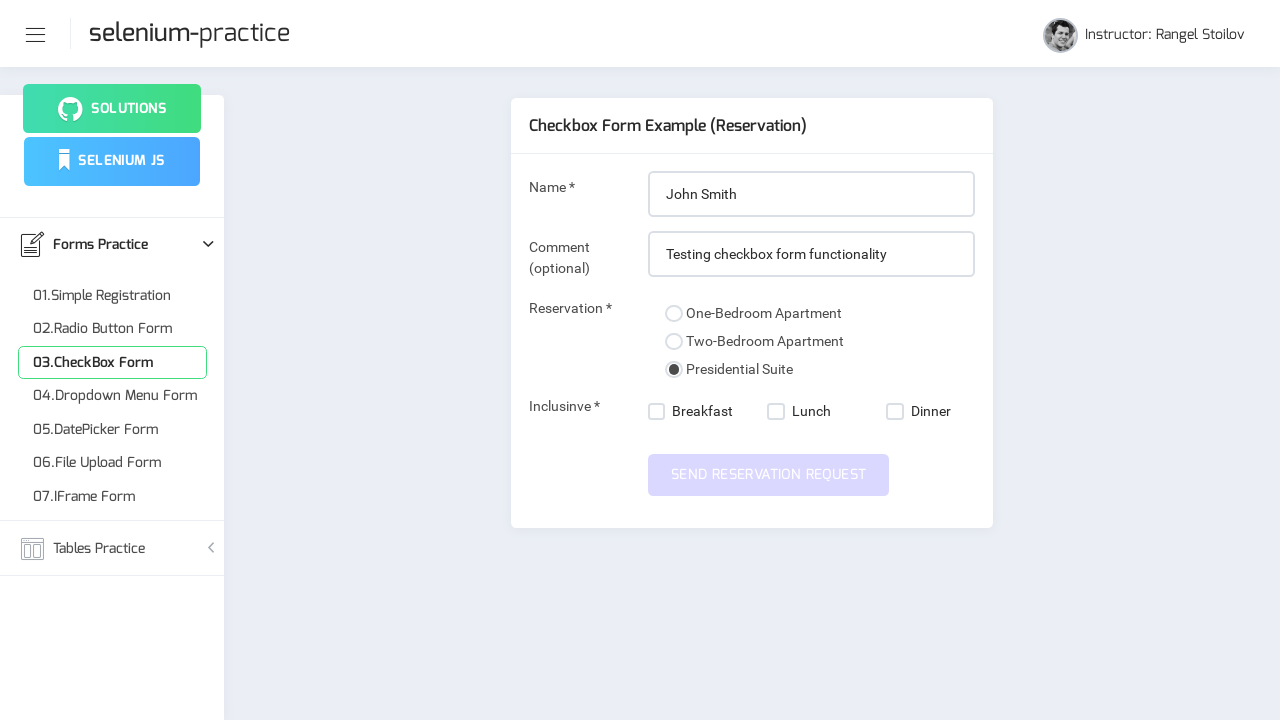

Selected food preference checkbox 1 at (657, 412) on //div[@formgroupname='wantToEatGroup']/nb-checkbox[1]/label/span[1]
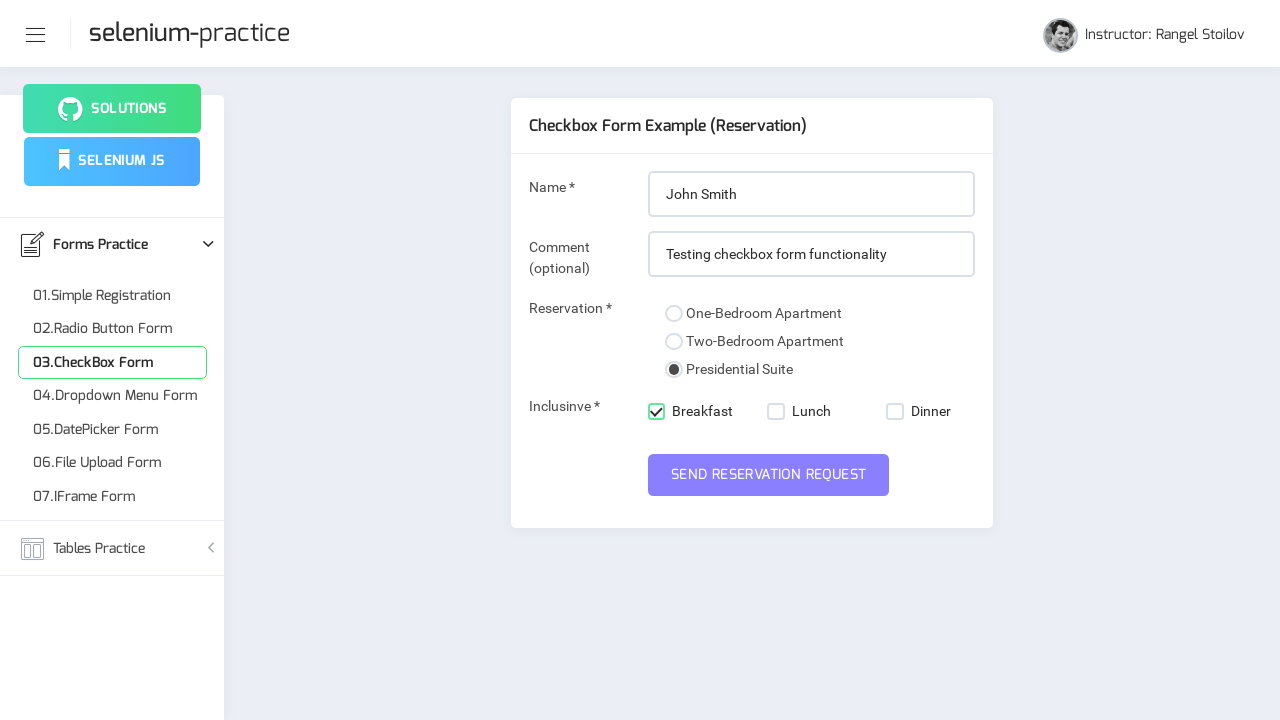

Selected food preference checkbox 2 at (776, 412) on //div[@formgroupname='wantToEatGroup']/nb-checkbox[2]/label/span[1]
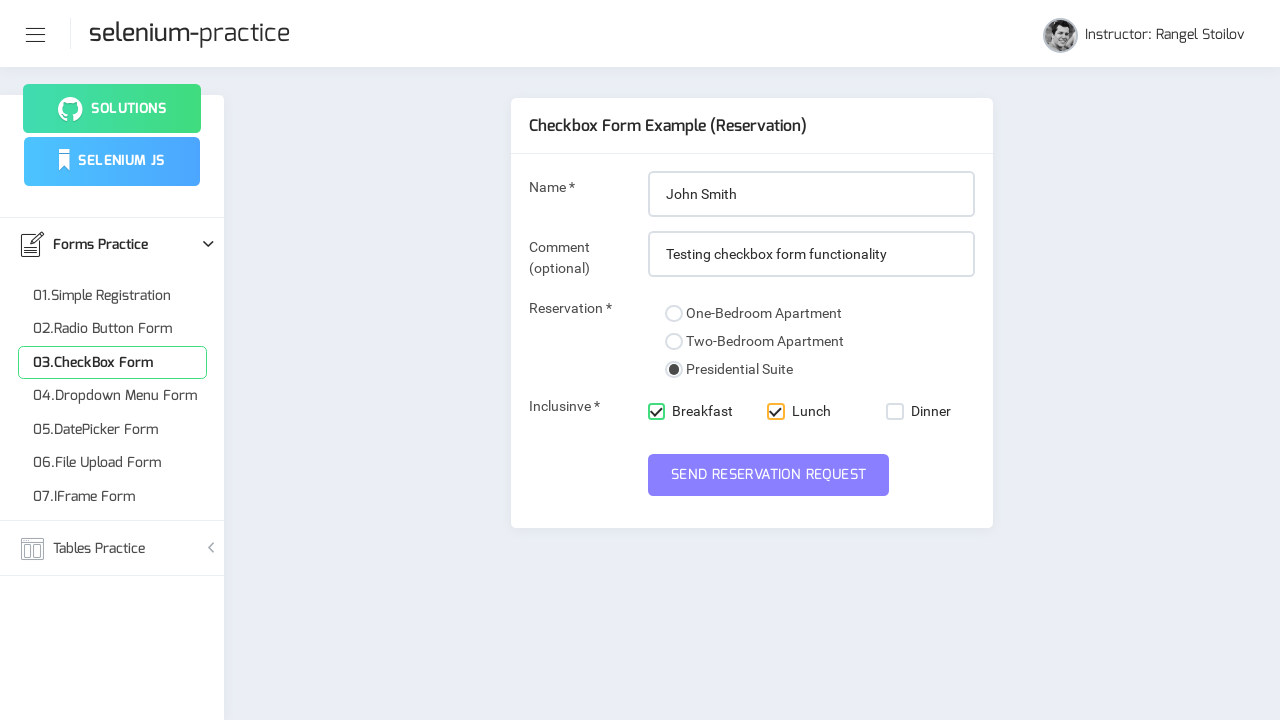

Selected food preference checkbox 3 at (895, 412) on //div[@formgroupname='wantToEatGroup']/nb-checkbox[3]/label/span[1]
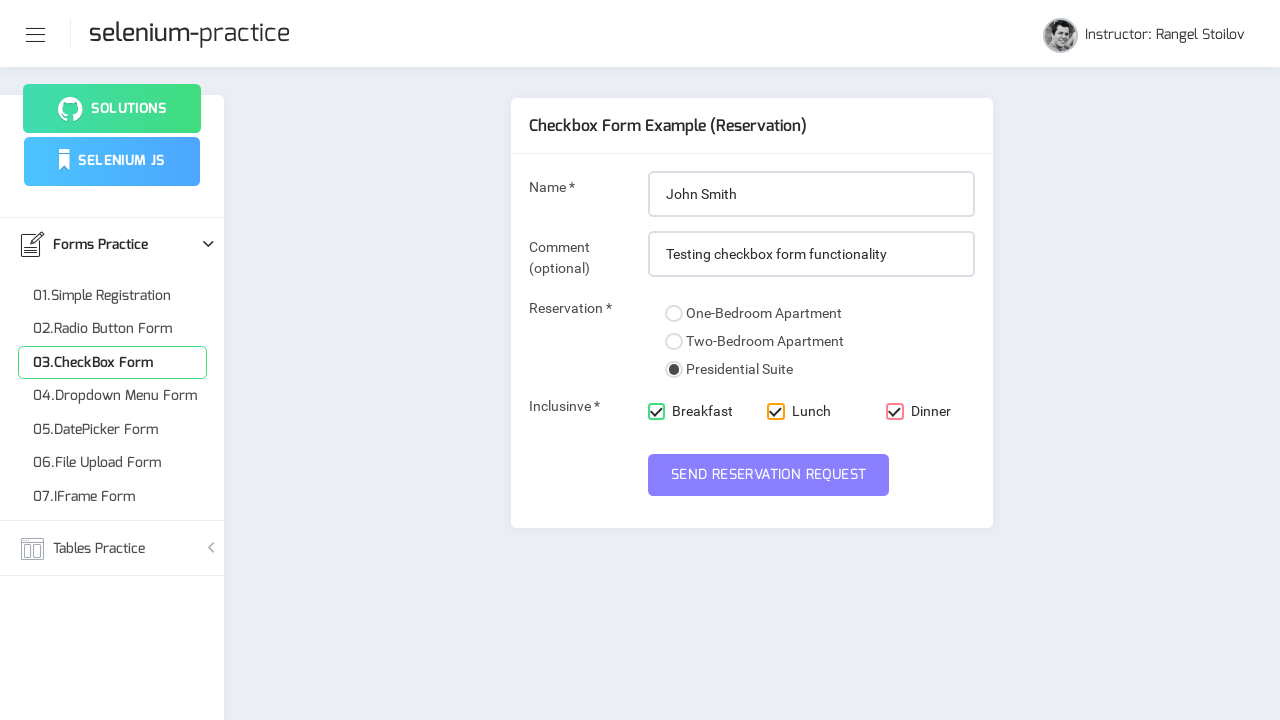

Clicked submit button to send reservation request at (769, 475) on xpath=//button[@id='submit' and contains(text(),'Send Reservation Request')]
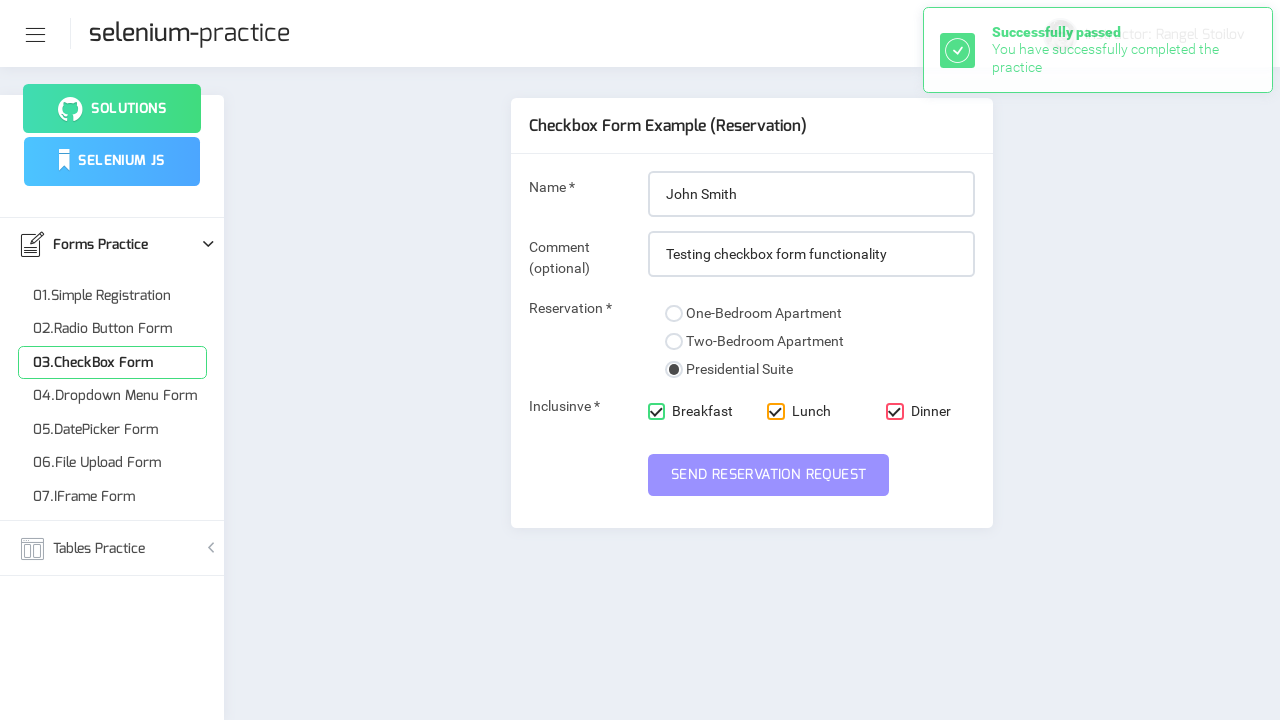

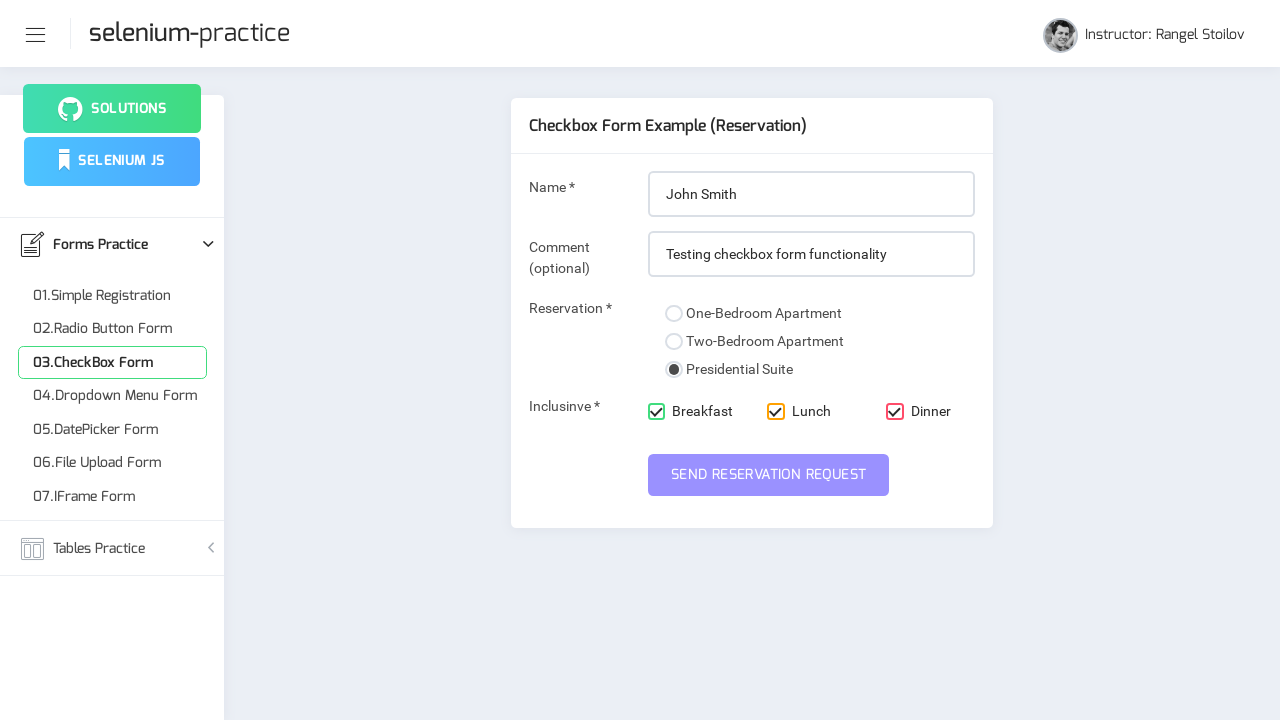